Tests alert popup handling by filling a name field, clicking an alert button, and accepting the JavaScript alert dialog

Starting URL: https://rahulshettyacademy.com/AutomationPractice/

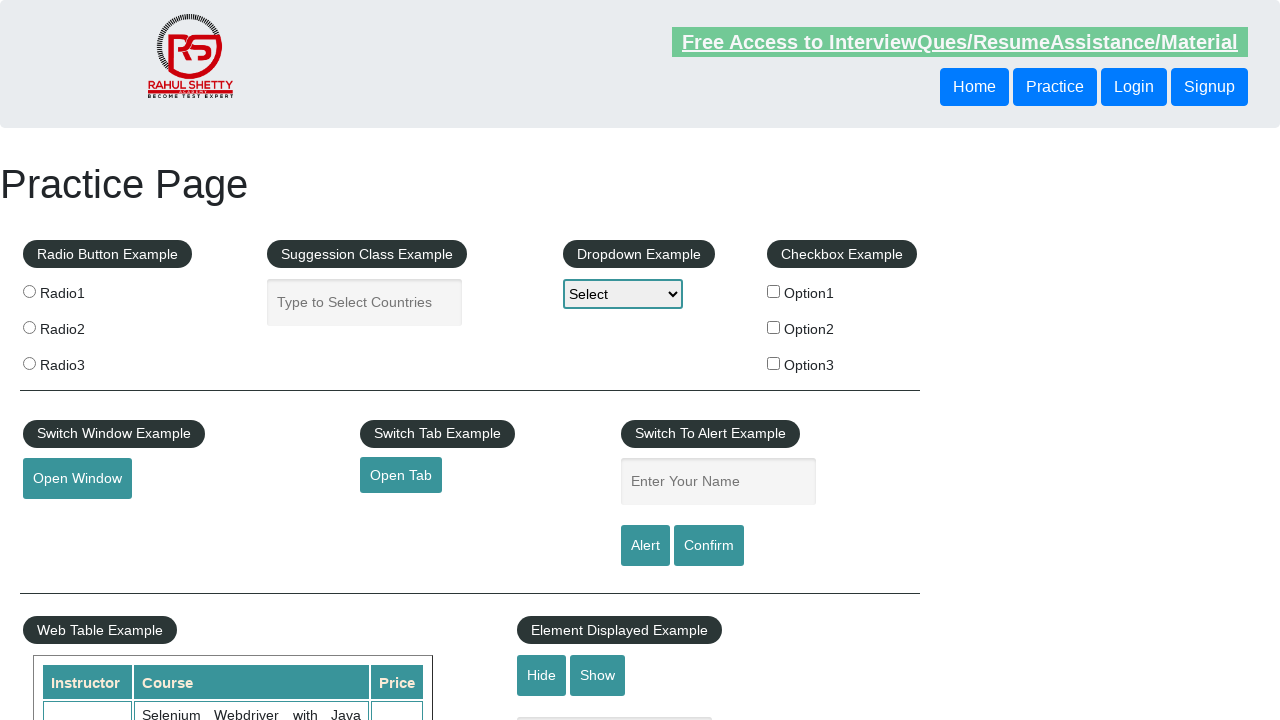

Filled name field with 'Shashwat Malasi' on #name
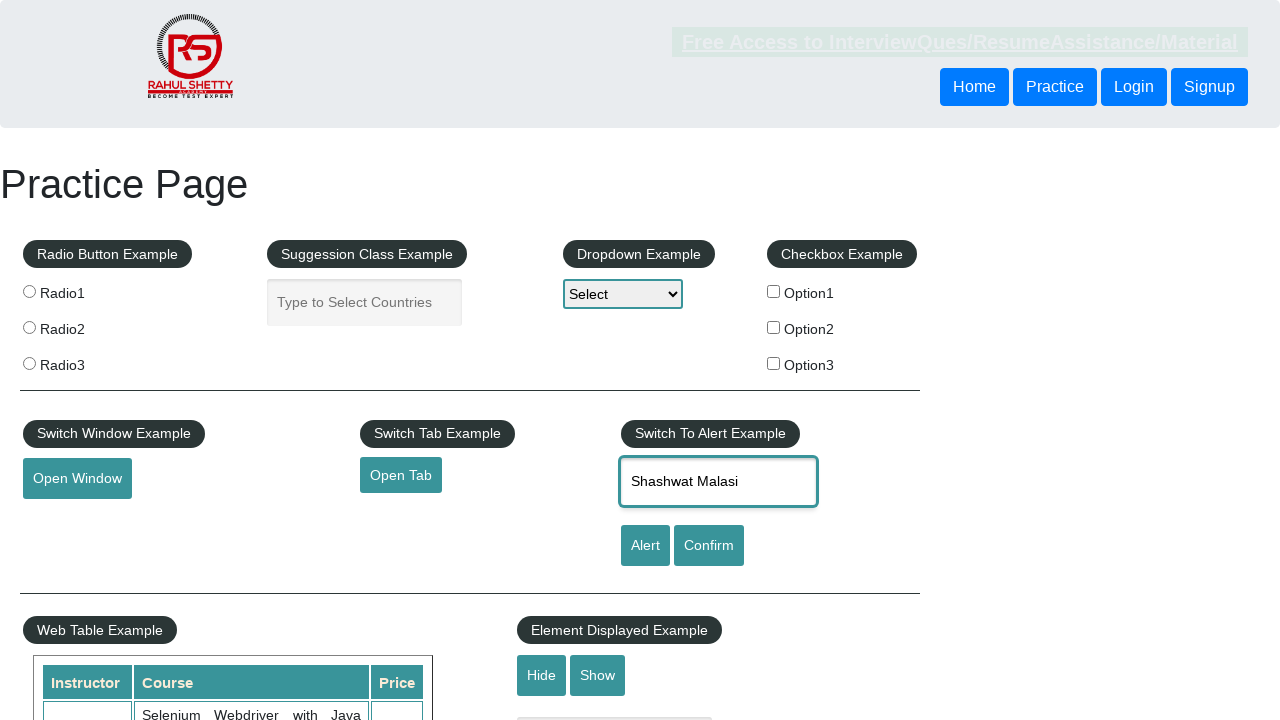

Clicked Alert button to trigger JavaScript alert popup at (645, 546) on input[value='Alert']
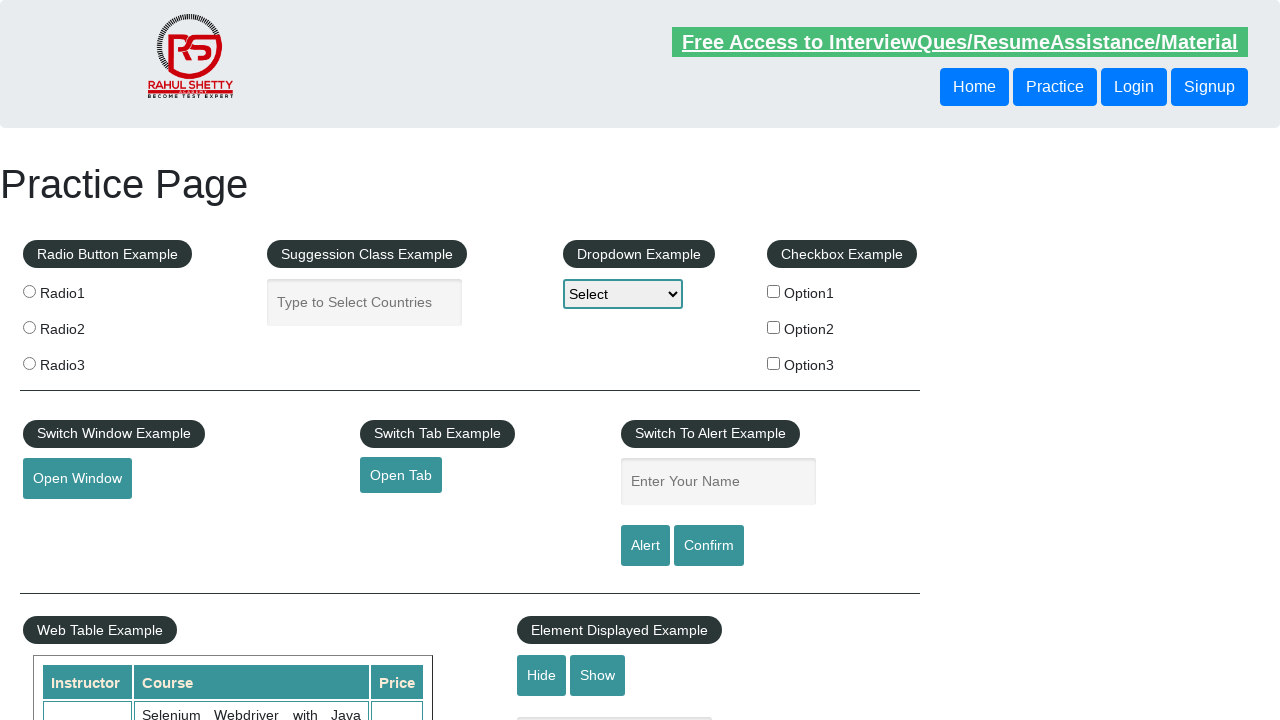

Set up dialog handler to accept JavaScript alerts
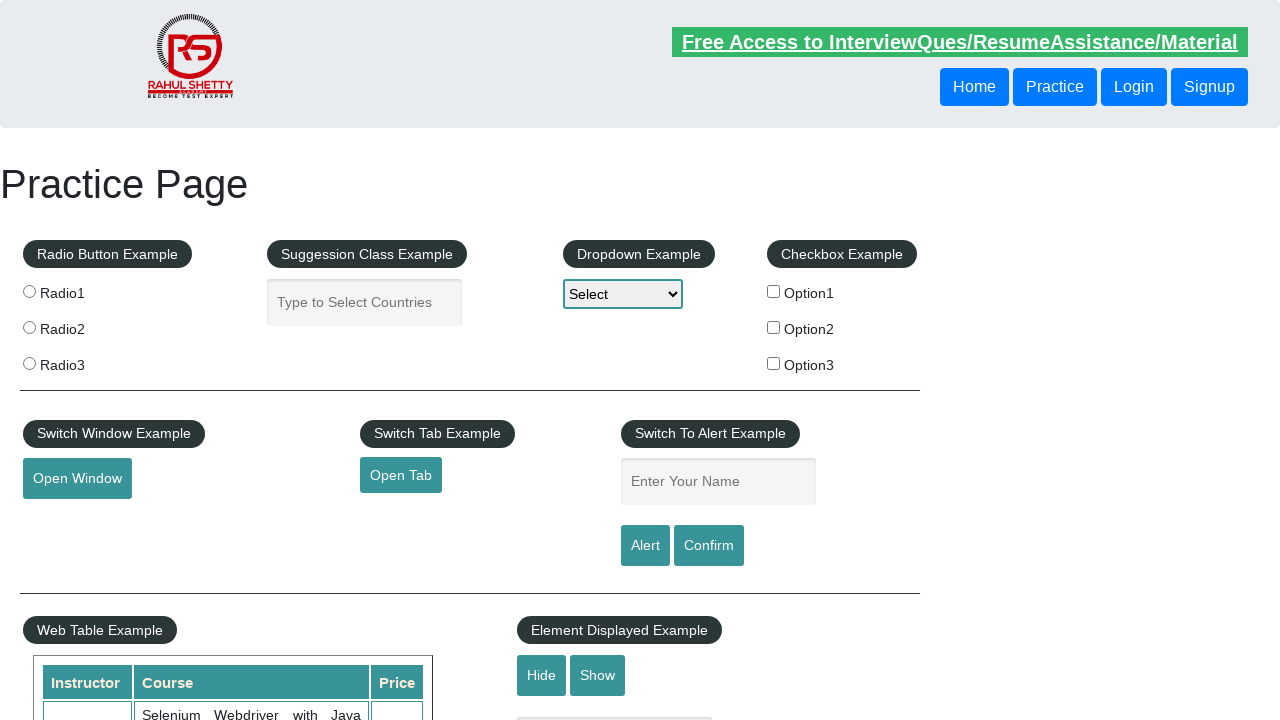

Waited 1000ms for alert to be processed
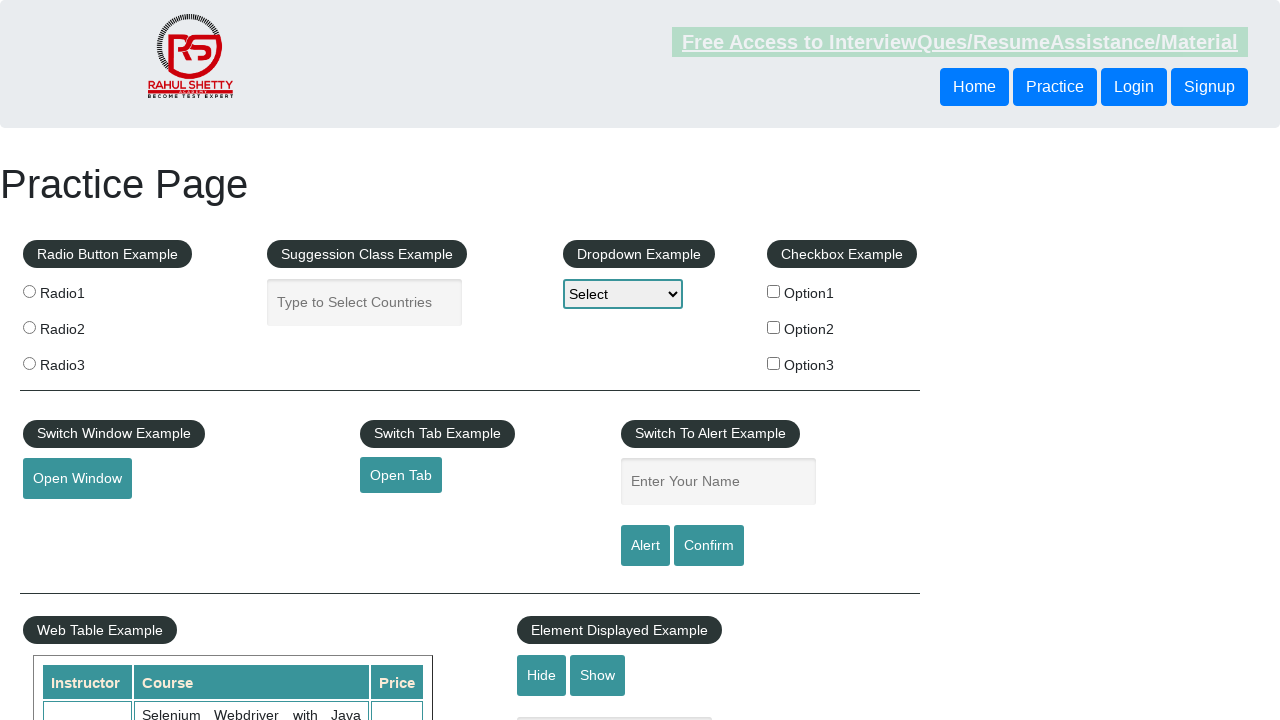

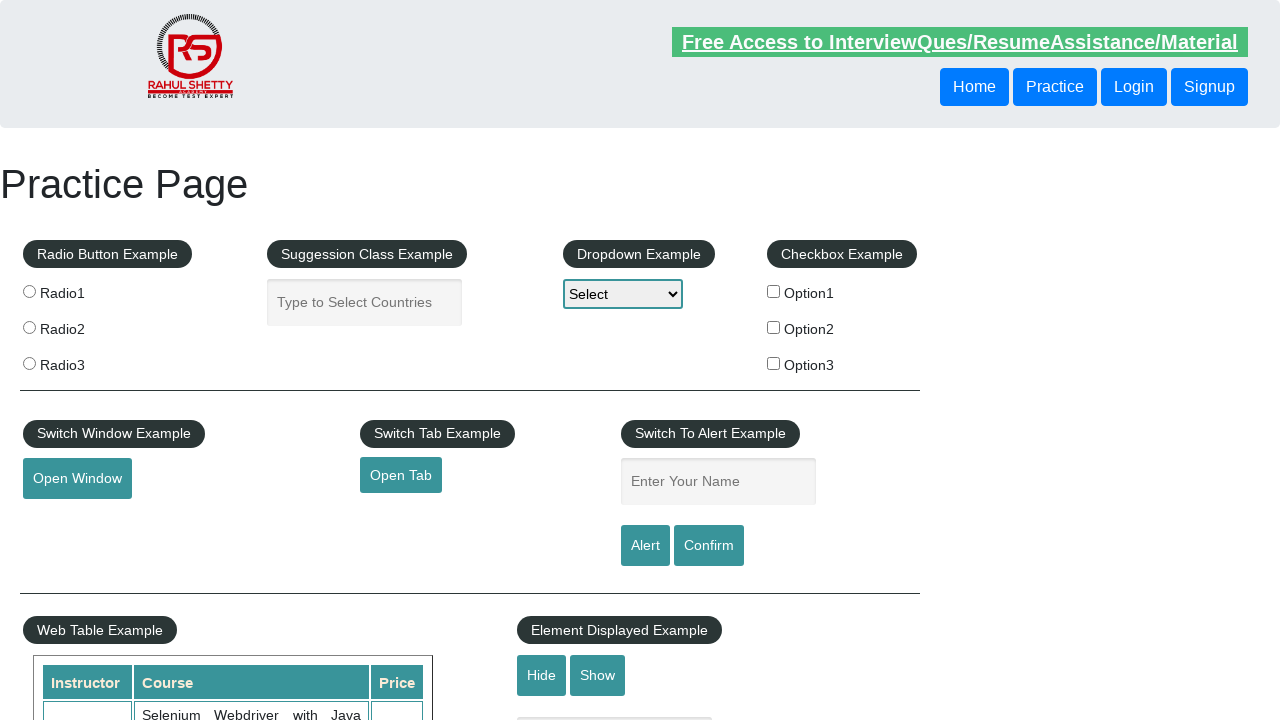